Tests window handle switching by clicking a link that opens a new window, switching to that window, and verifying the page heading text.

Starting URL: https://the-internet.herokuapp.com/iframe

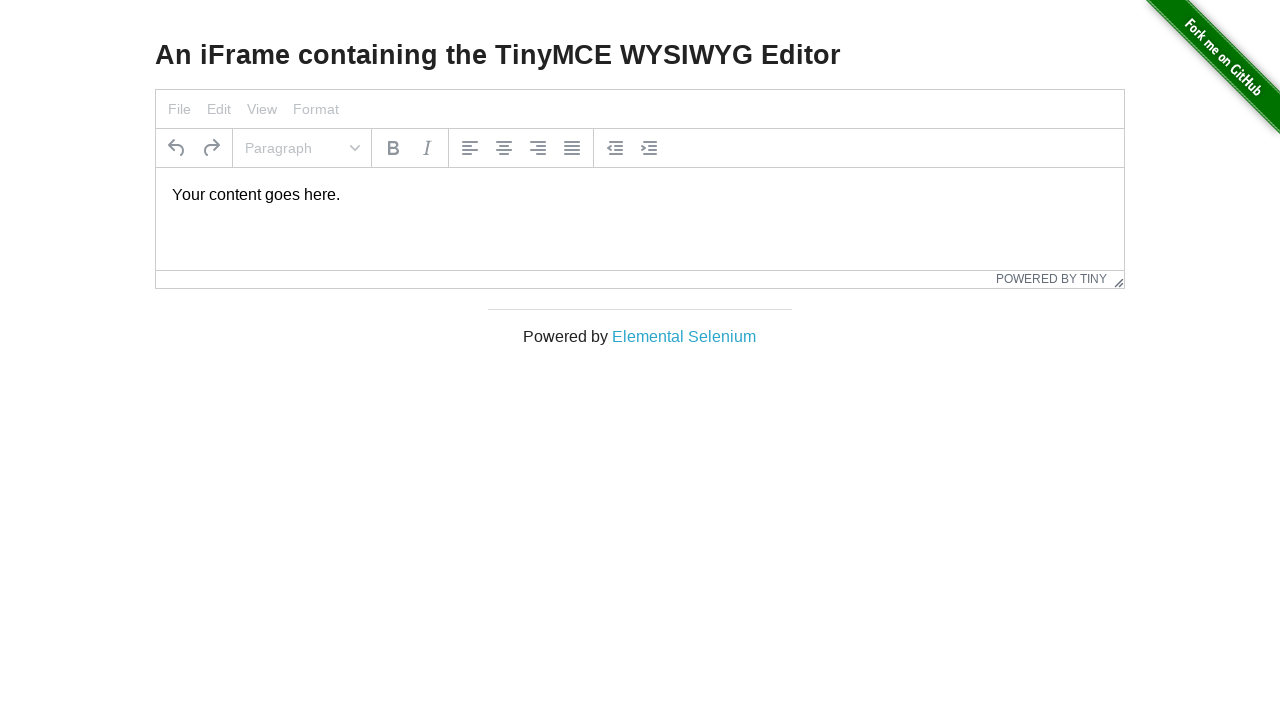

Clicked 'Elemental Selenium' link to open new window at (684, 336) on text=Elemental Selenium
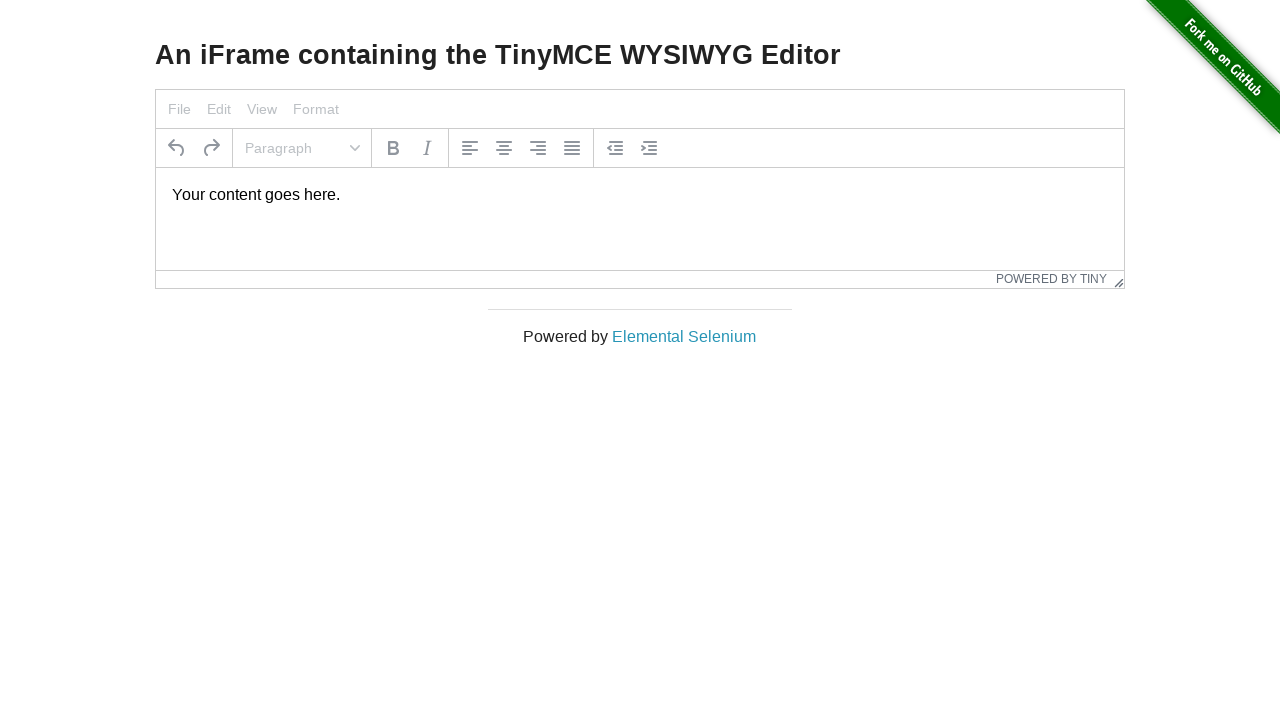

Retrieved newly opened page handle
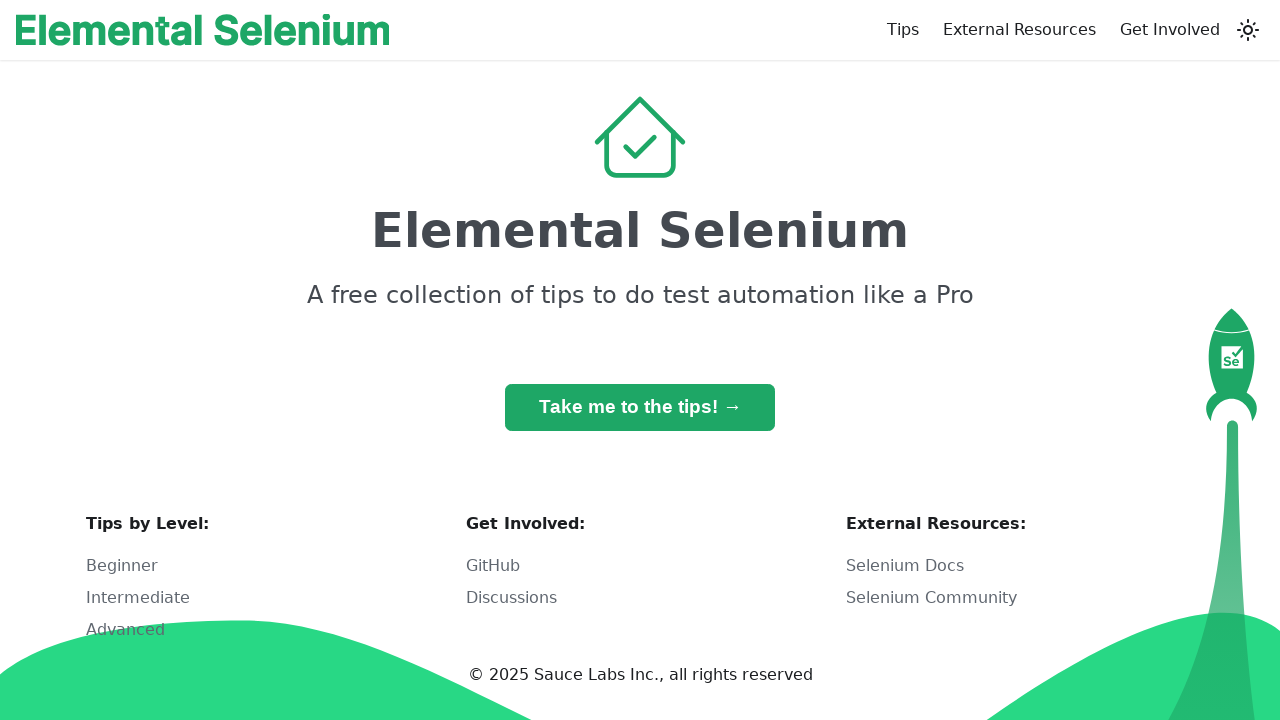

New page finished loading
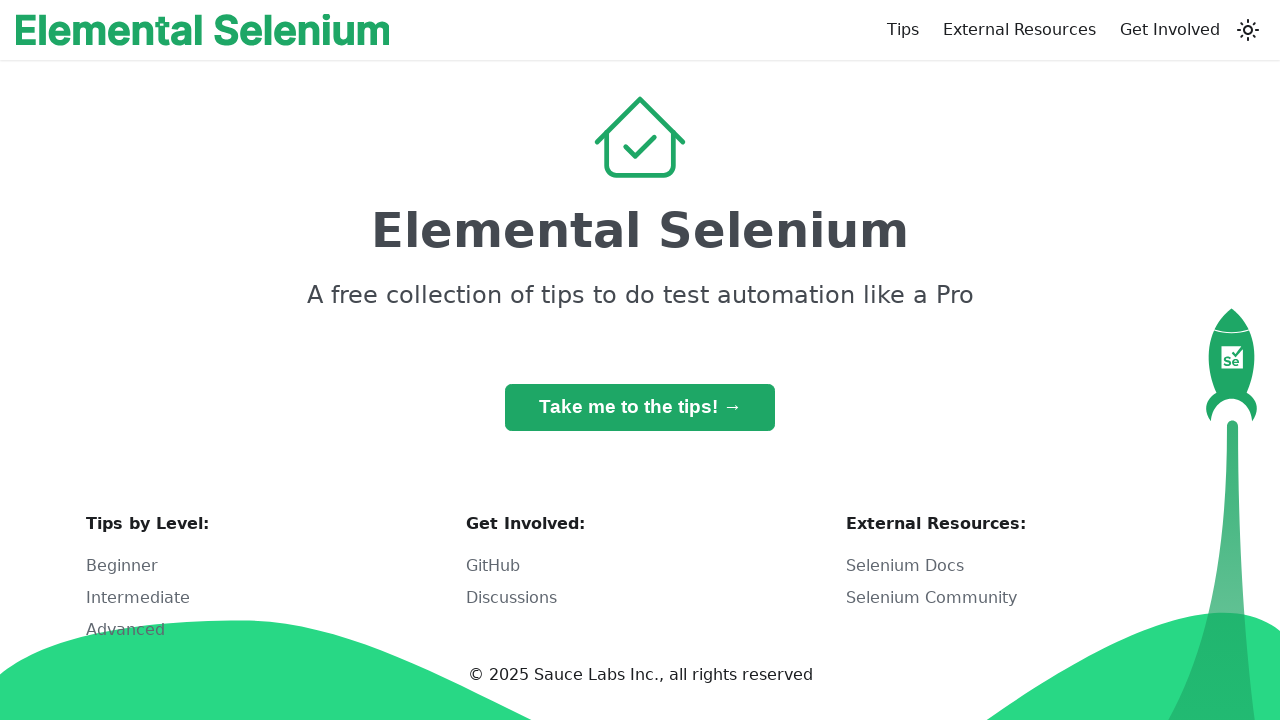

Located h1 heading element on new page
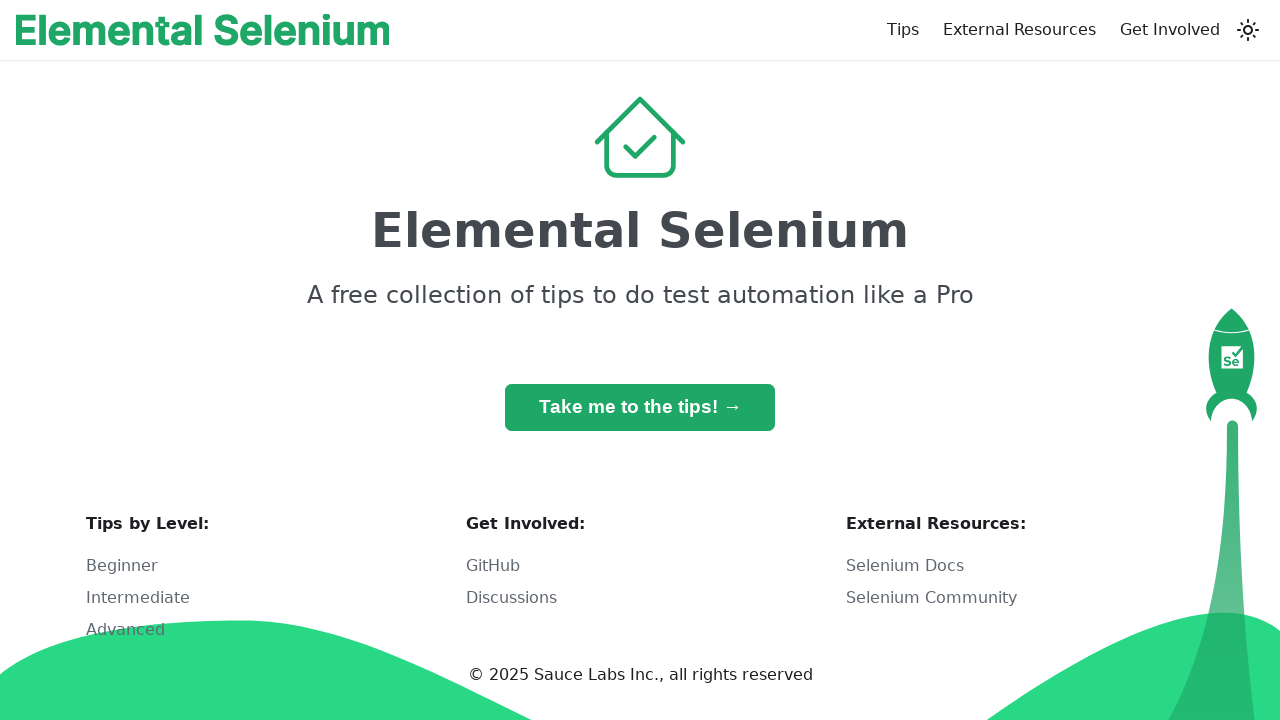

Verified h1 heading text equals 'Elemental Selenium'
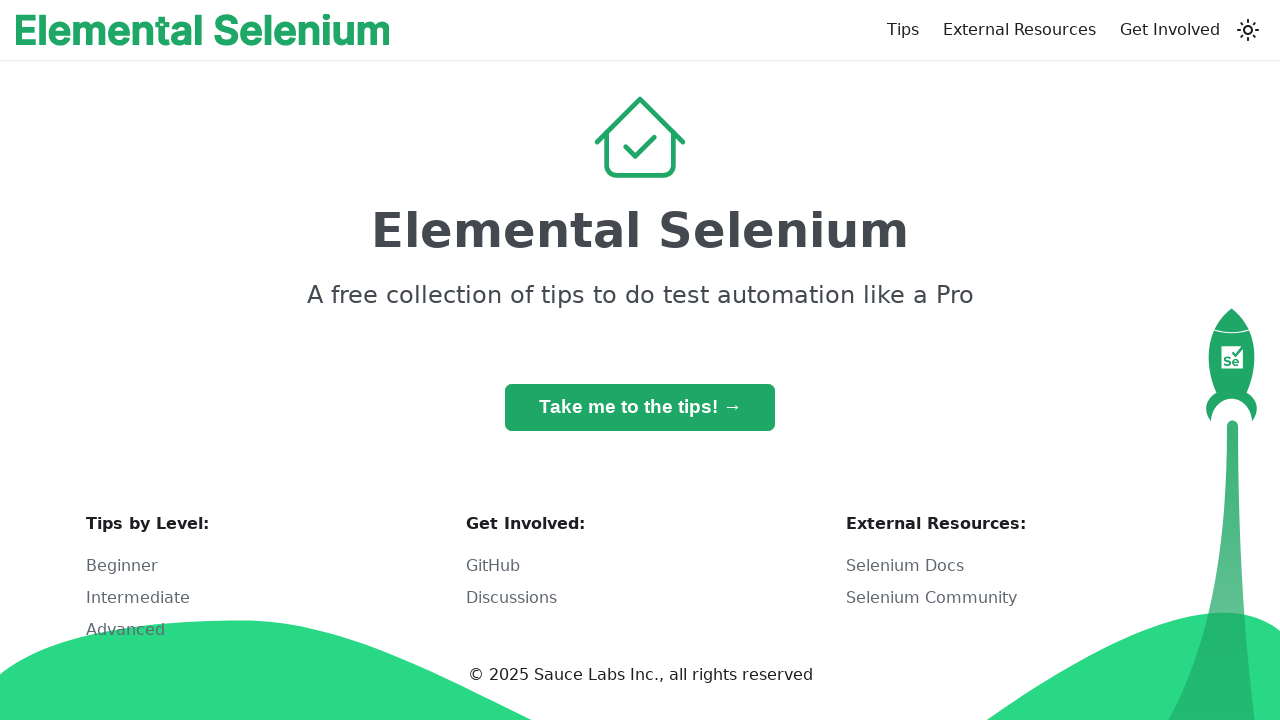

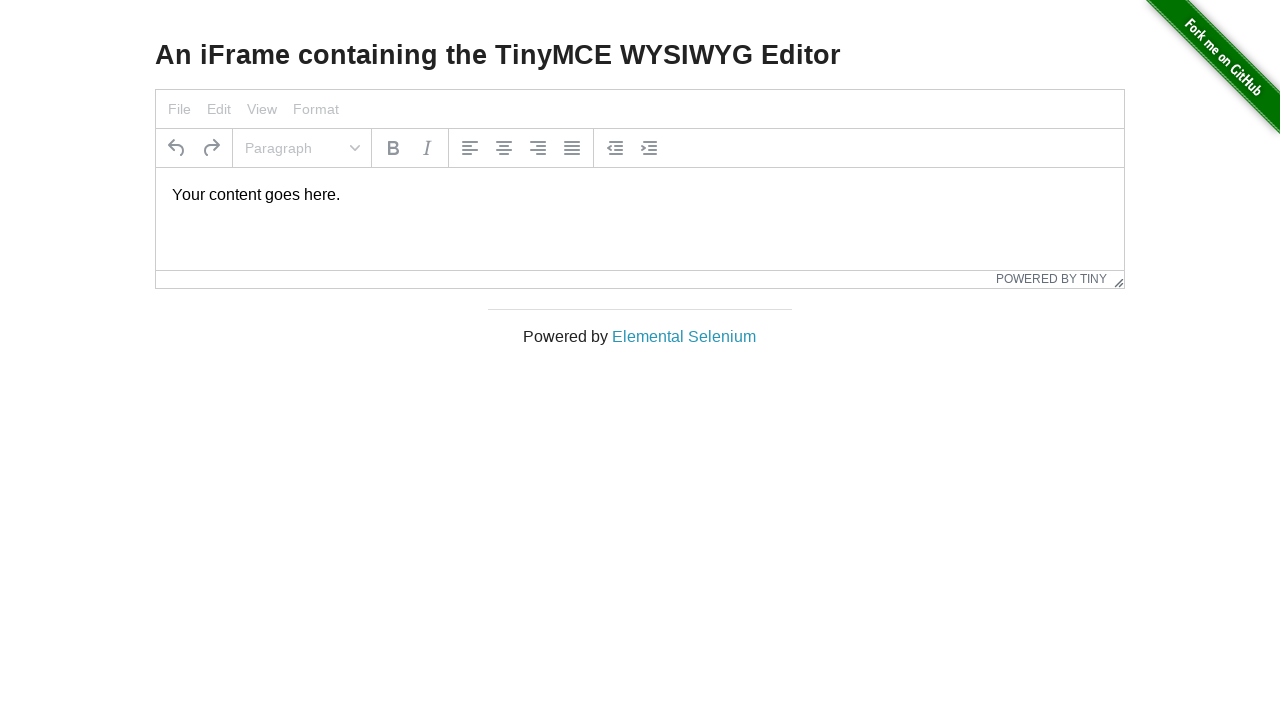